Tests right-click context menu by right-clicking a button, hovering over quit option, and clicking it

Starting URL: https://swisnl.github.io/jQuery-contextMenu/demo.html

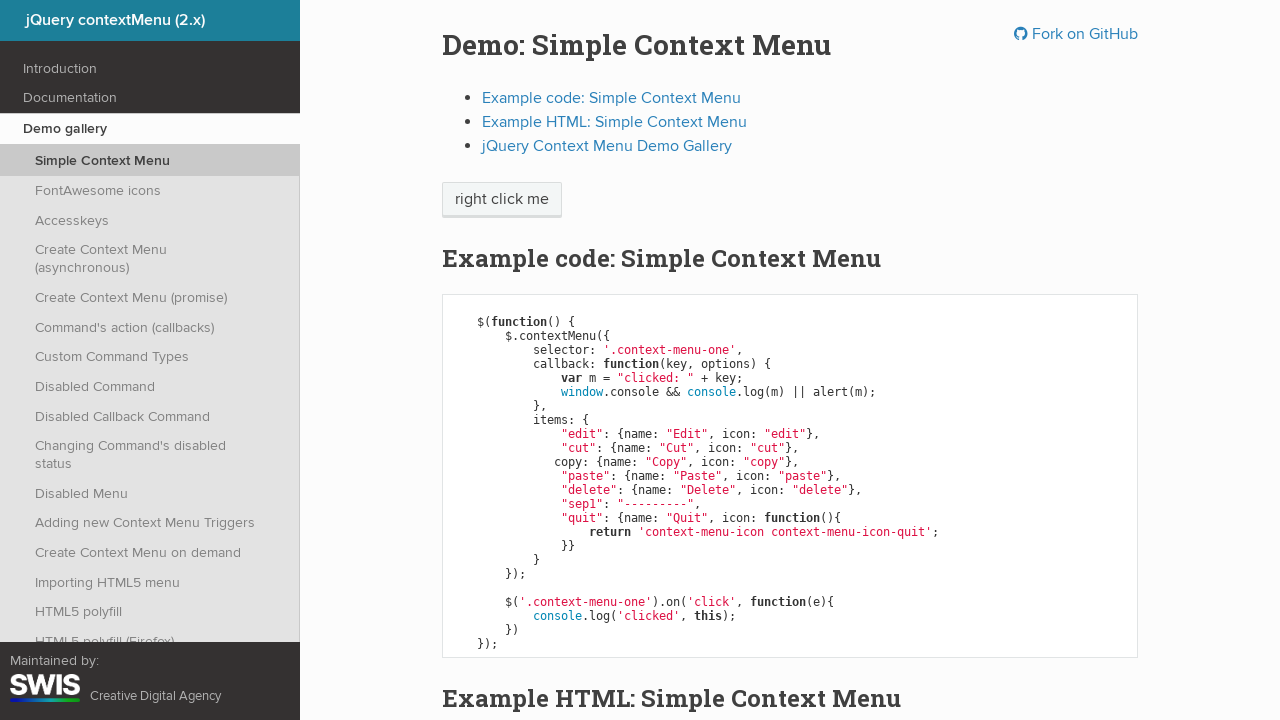

Set up dialog handler to accept alerts
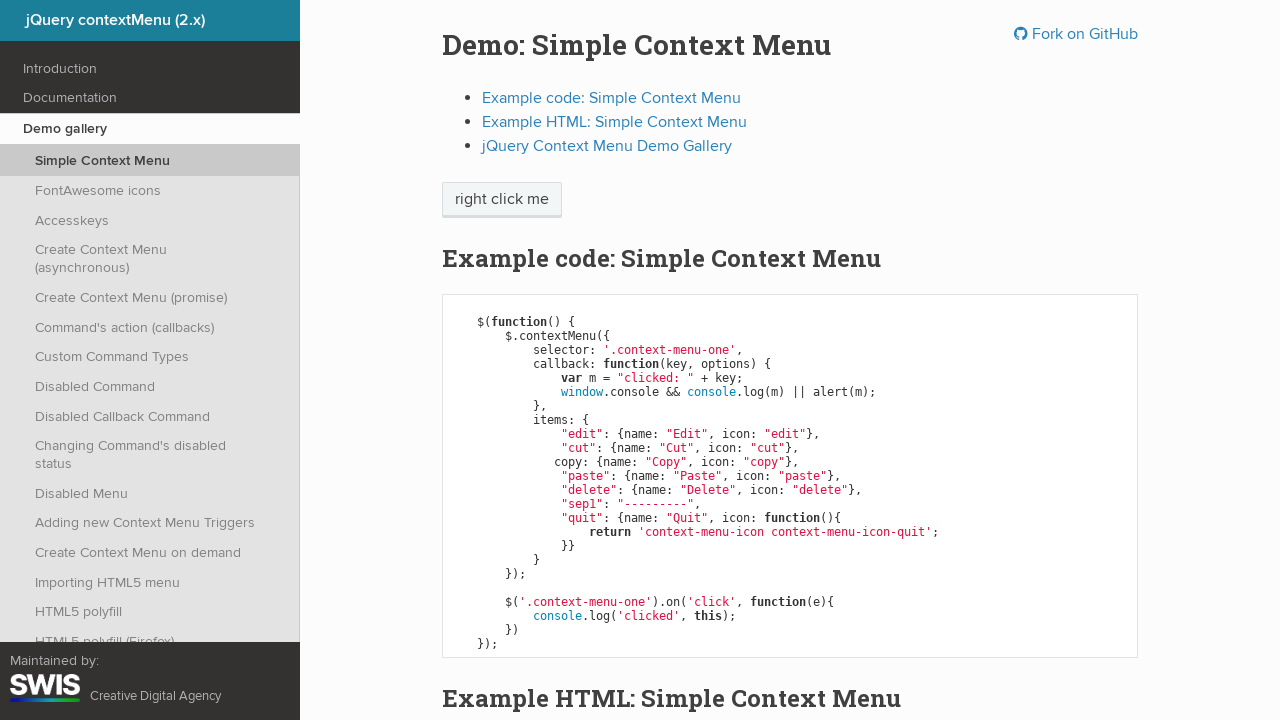

Right-clicked the 'right click me' button to open context menu at (502, 200) on //span[text()='right click me']
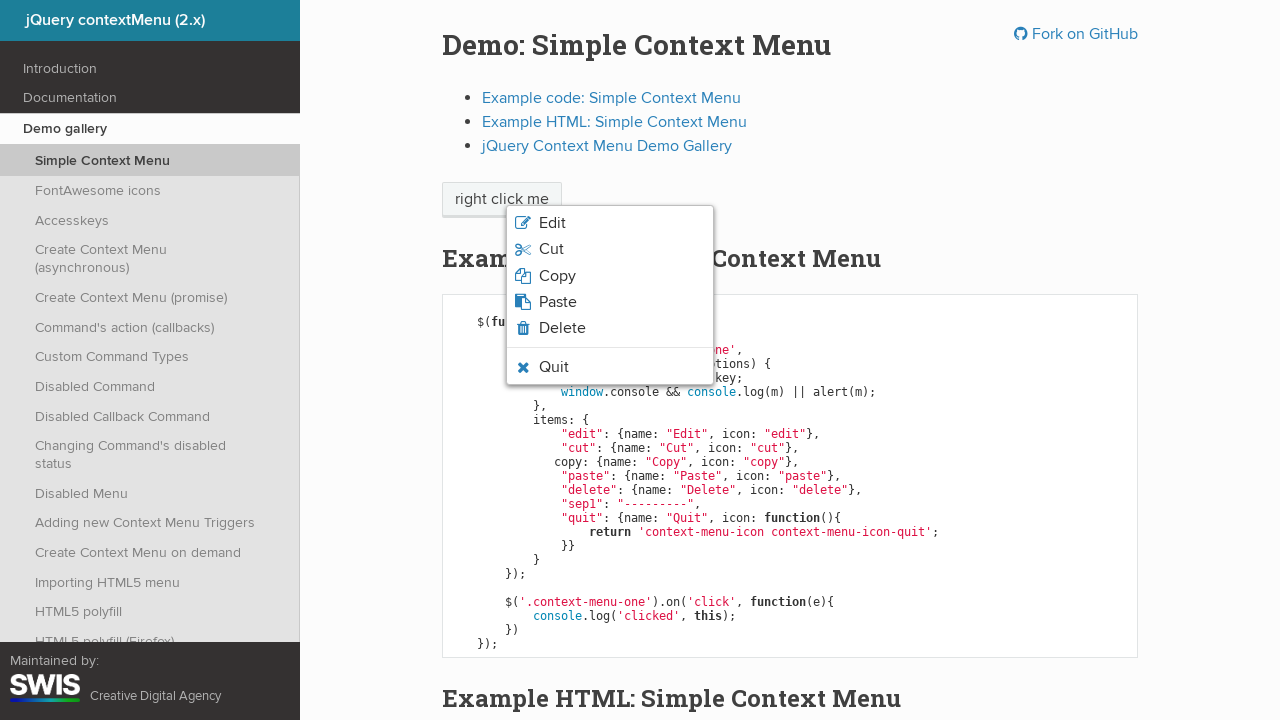

Hovered over the quit option in the context menu at (610, 367) on xpath=//li[contains(@class,'context-menu-icon-quit')]
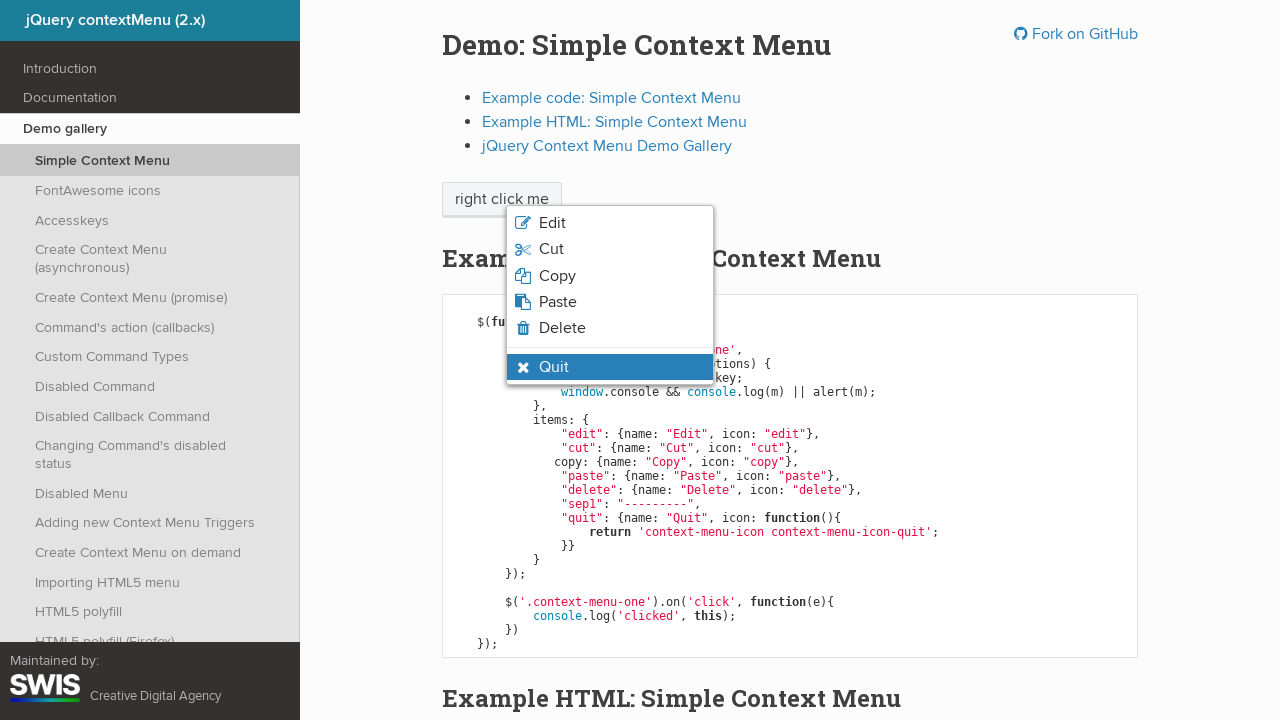

Clicked the quit option from the context menu at (610, 367) on xpath=//li[contains(@class,'context-menu-icon-quit')]
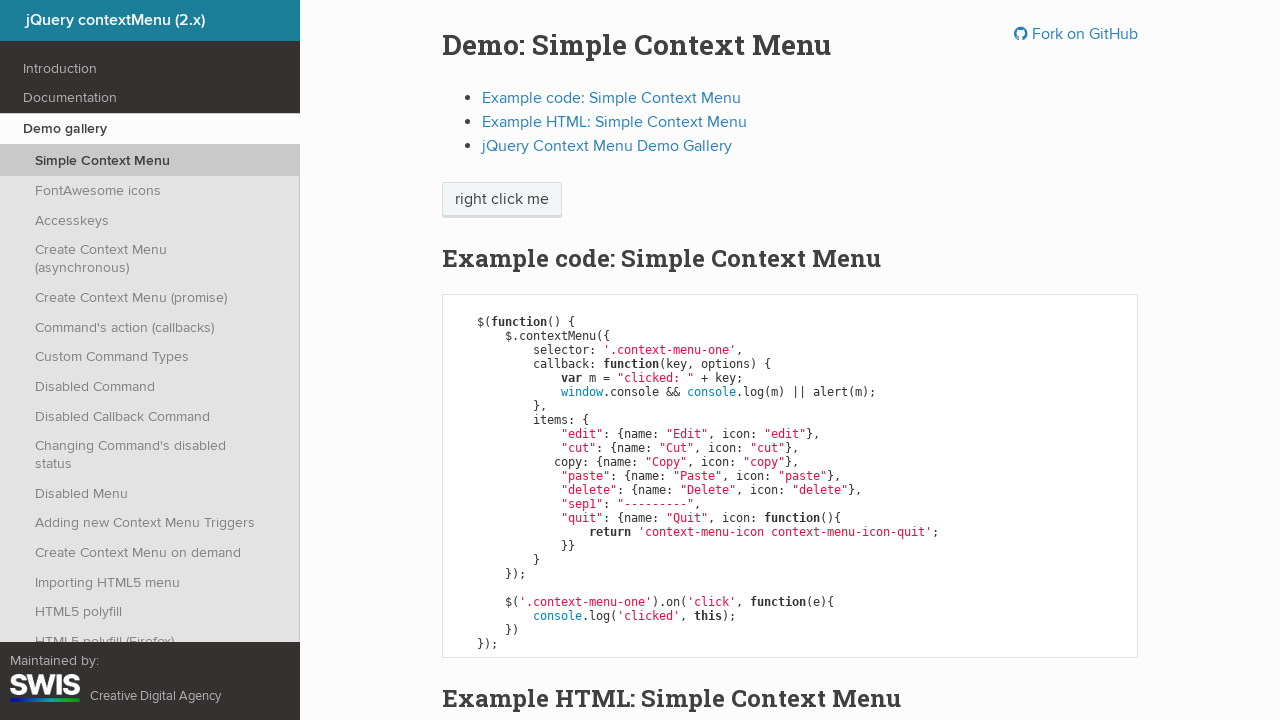

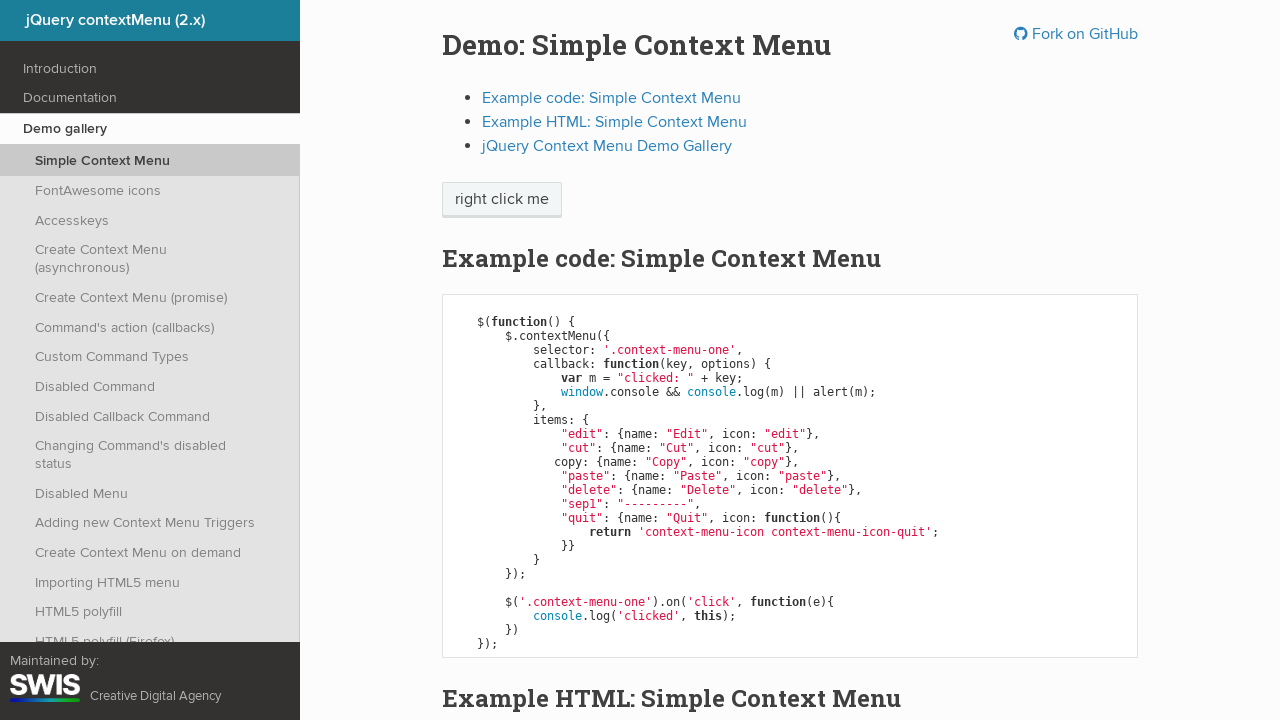